Tests JavaScript alert handling by clicking a button to trigger an alert, accepting it, and verifying the result message is displayed correctly on the page.

Starting URL: http://the-internet.herokuapp.com/javascript_alerts

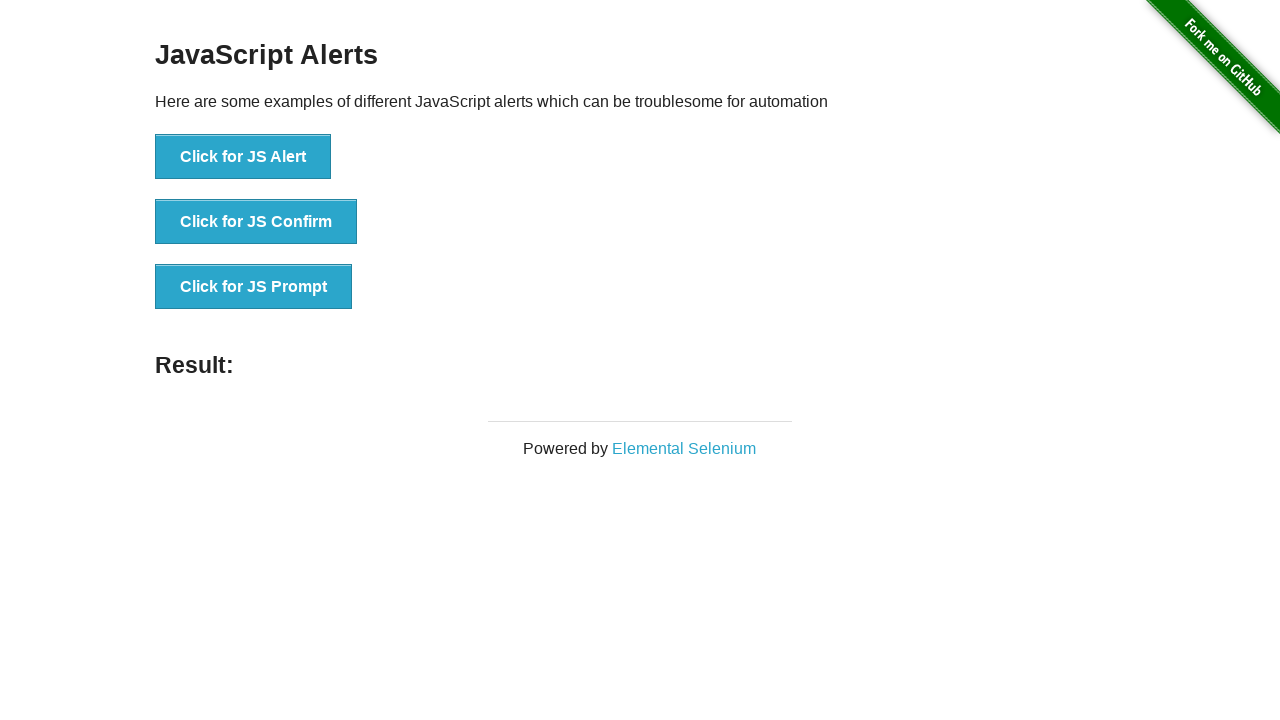

Clicked first button to trigger JavaScript alert at (243, 157) on ul > li:nth-child(1) > button
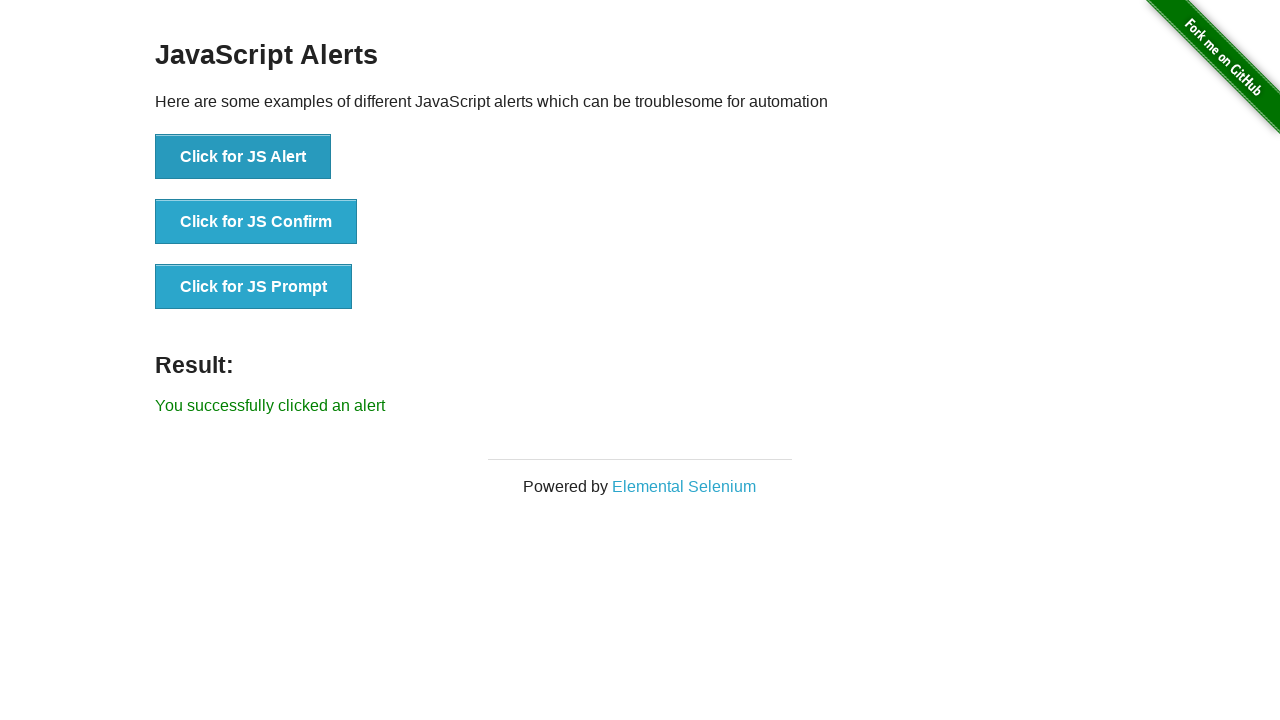

Set up dialog handler to accept alerts
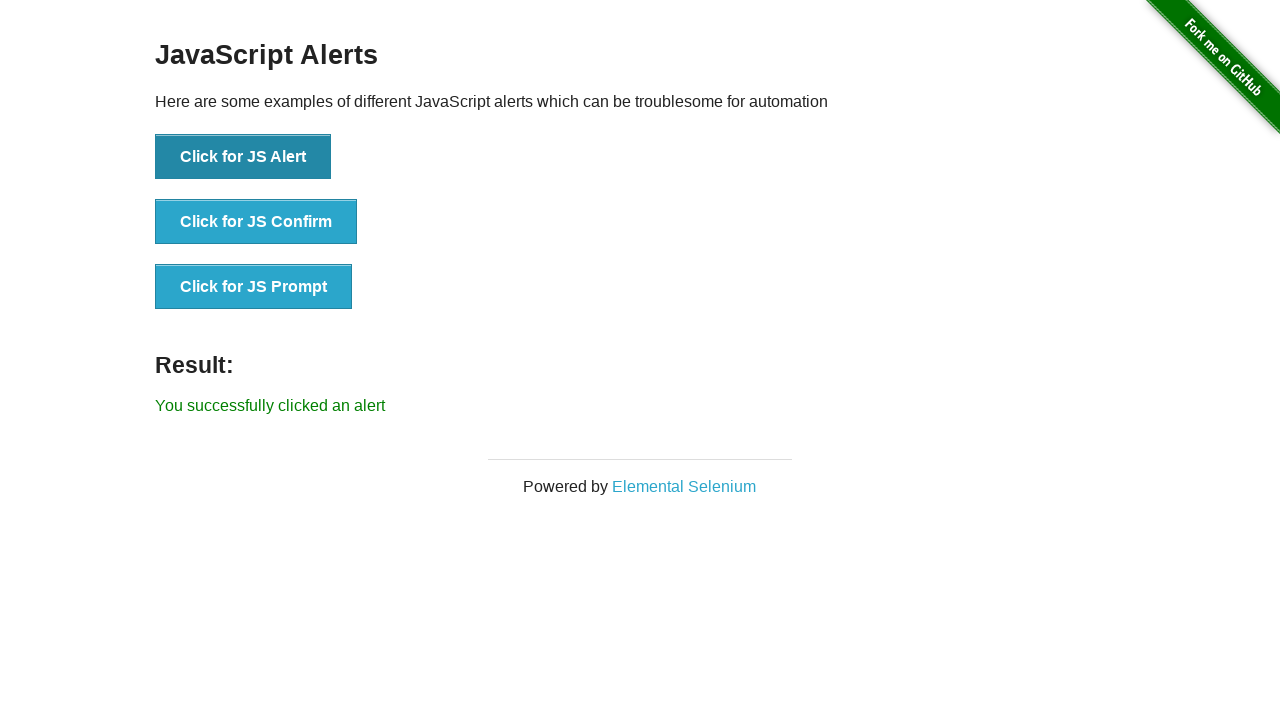

Set up one-time dialog handler to accept the next alert
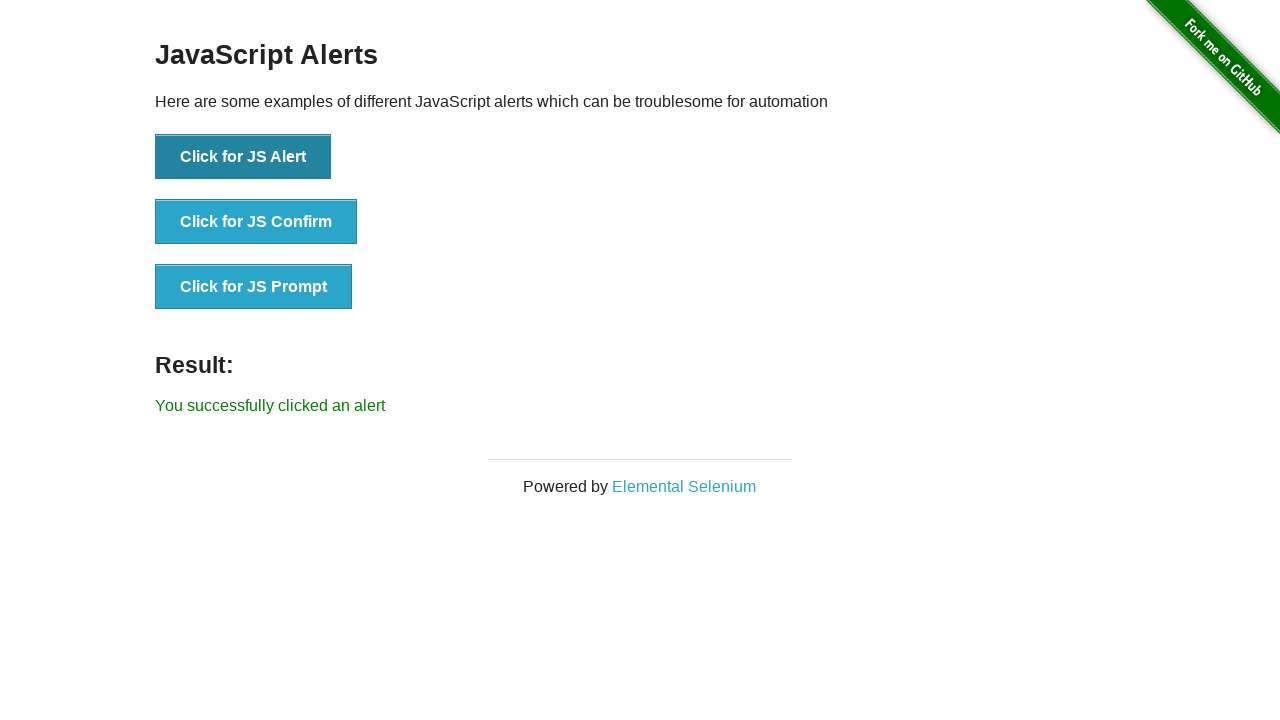

Clicked first button again to trigger alert and accepted it at (243, 157) on ul > li:nth-child(1) > button
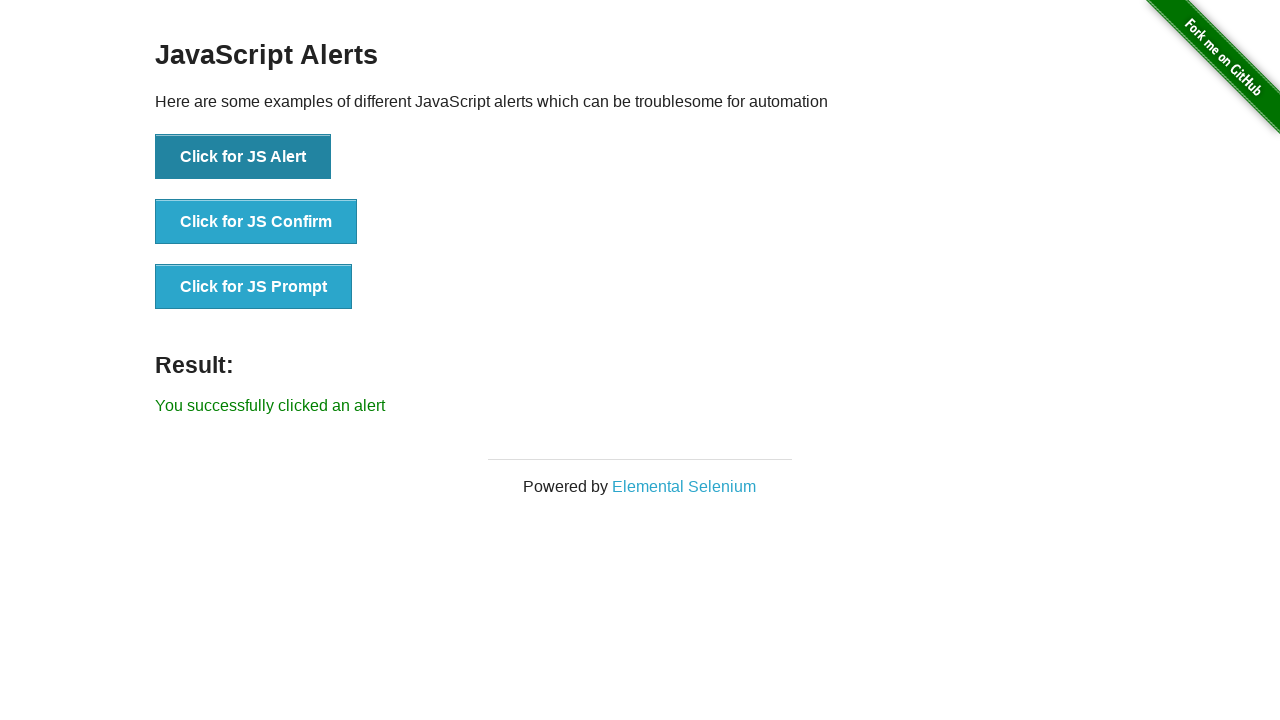

Result message element loaded
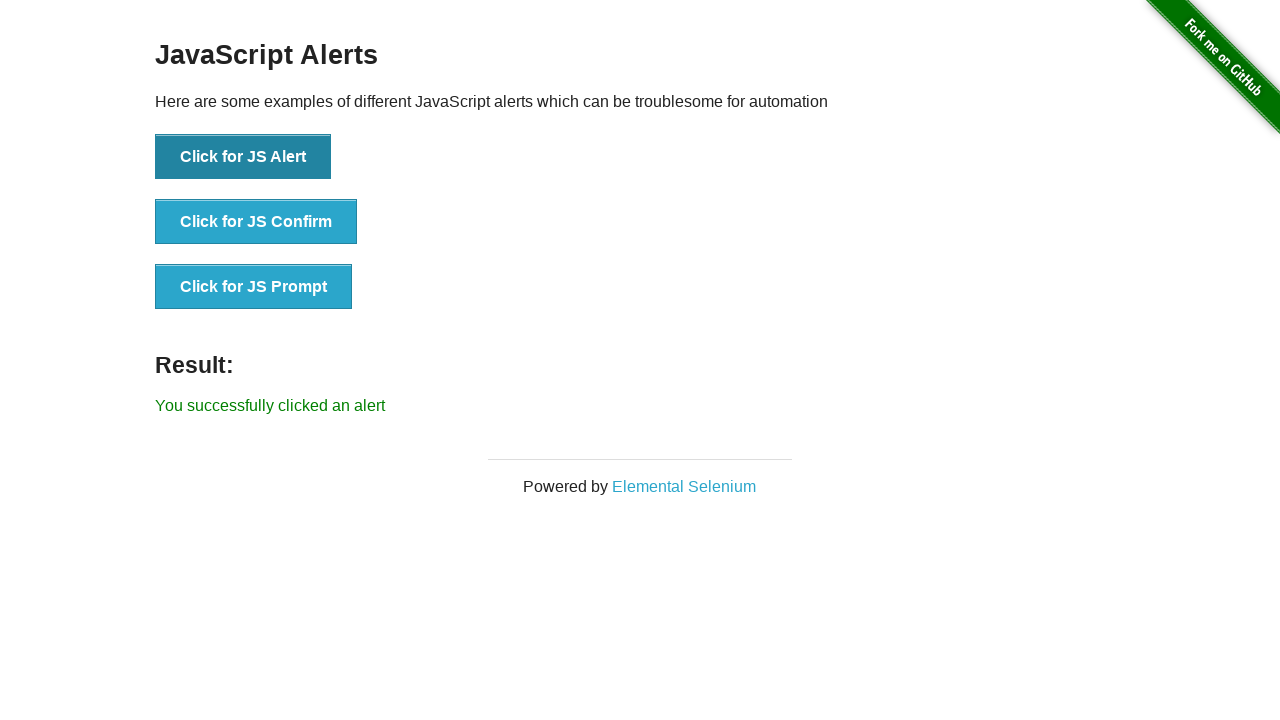

Retrieved result text content
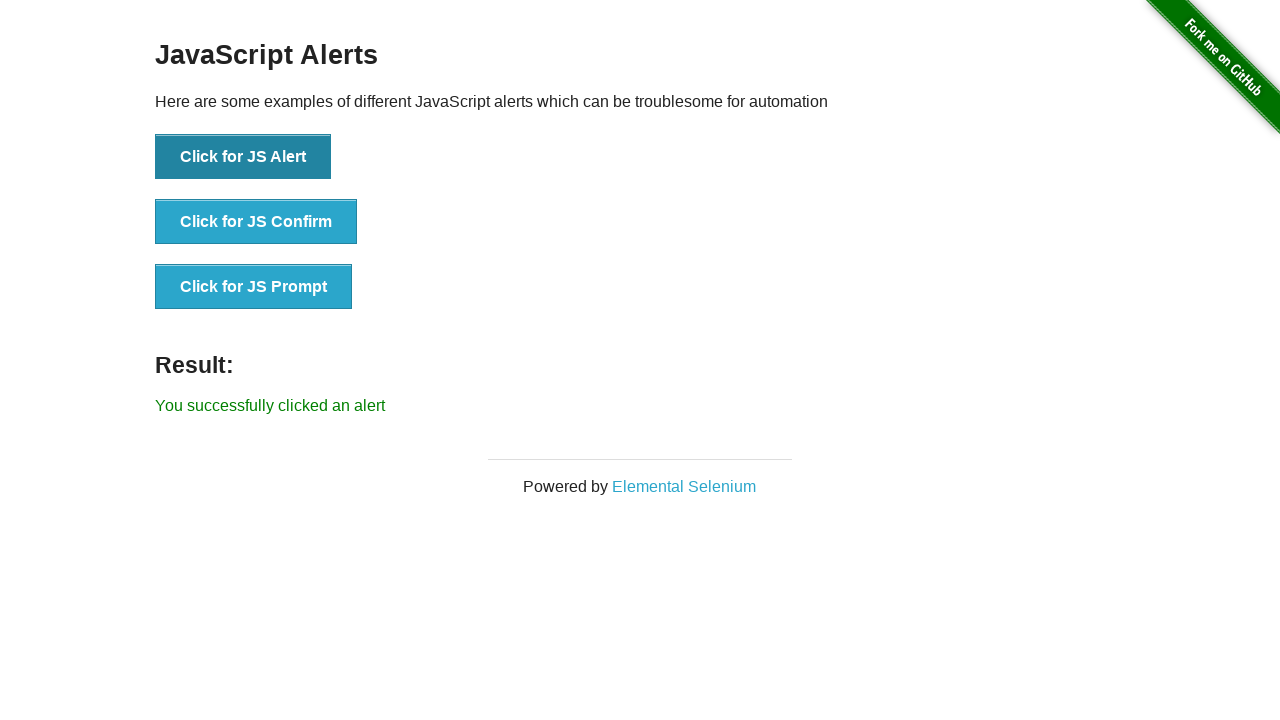

Verified result text matches expected message
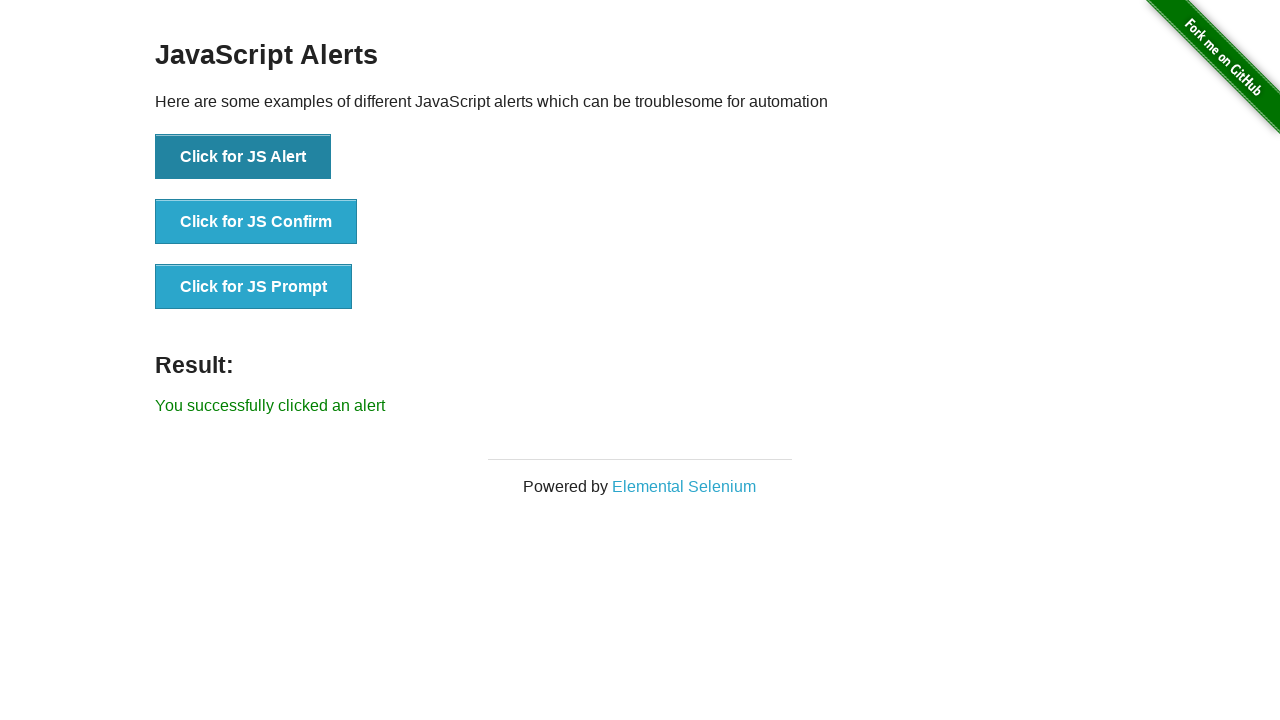

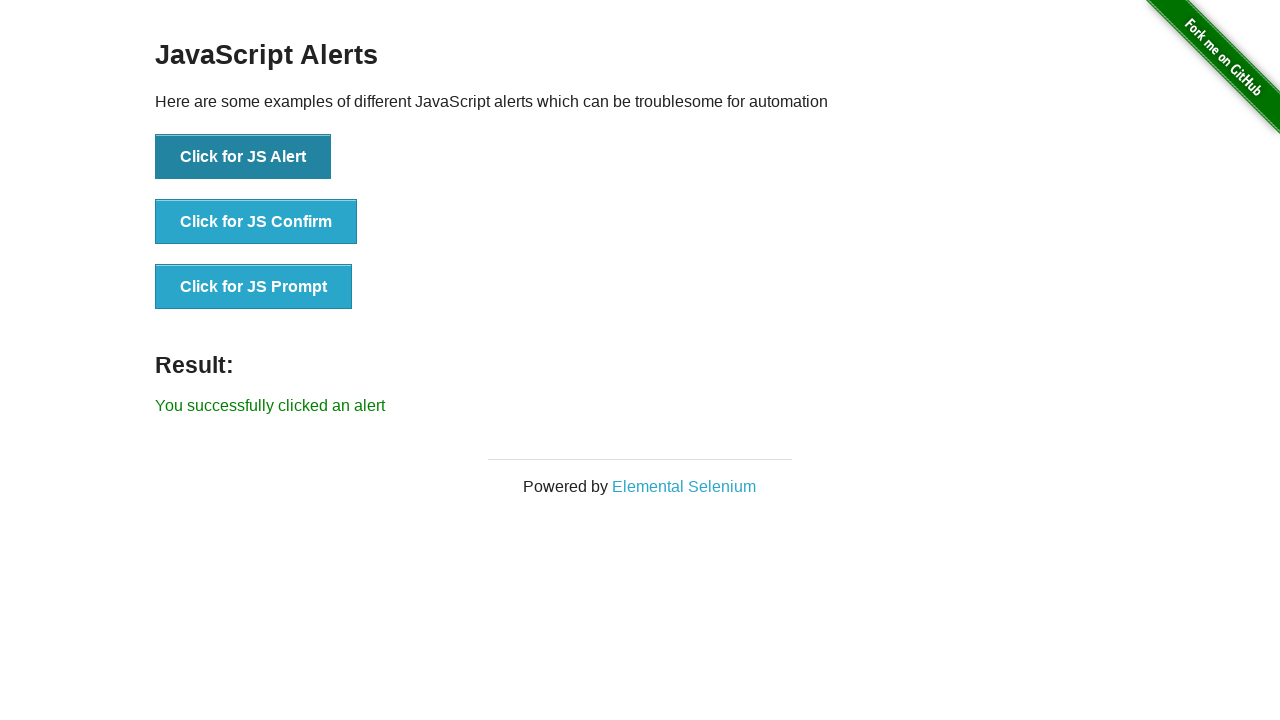